Navigates to the Tailwind CSS cheat sheet page and clicks the "EXPAND ALL" button to expand all sections, then verifies the content containers are visible.

Starting URL: https://nerdcave.com/tailwind-cheat-sheet

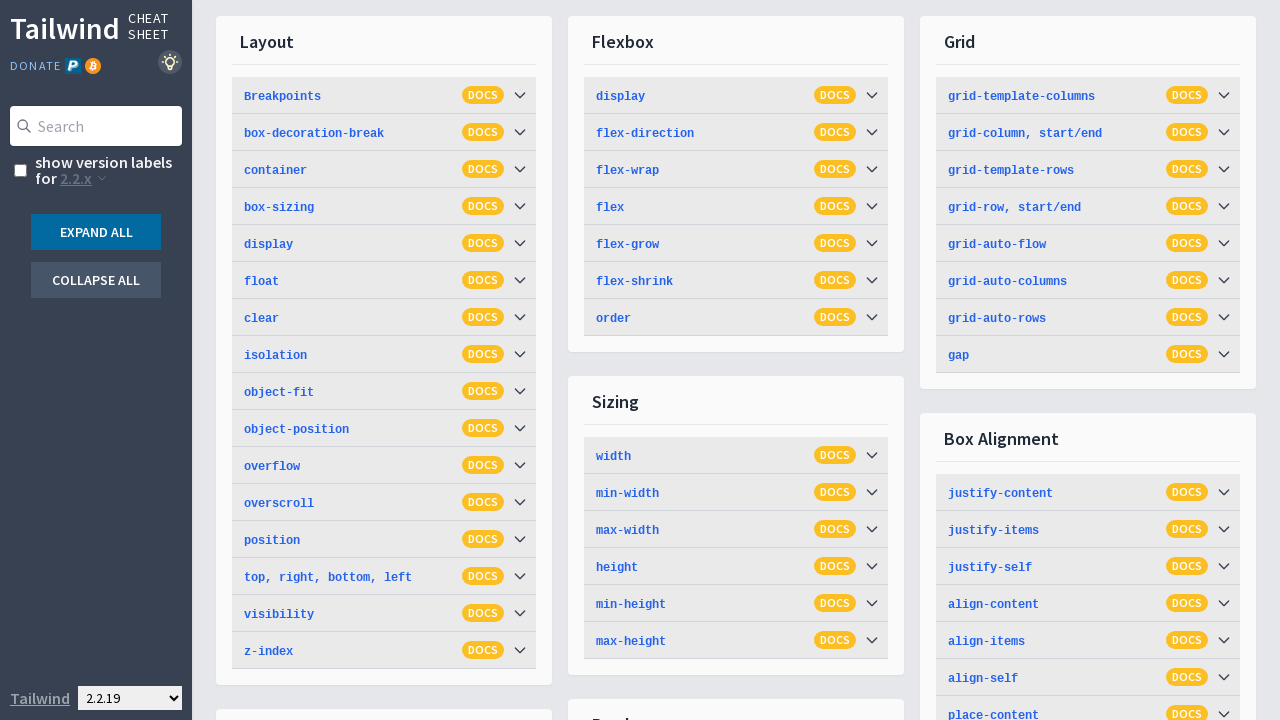

Waited for buttons to load on Tailwind cheat sheet page
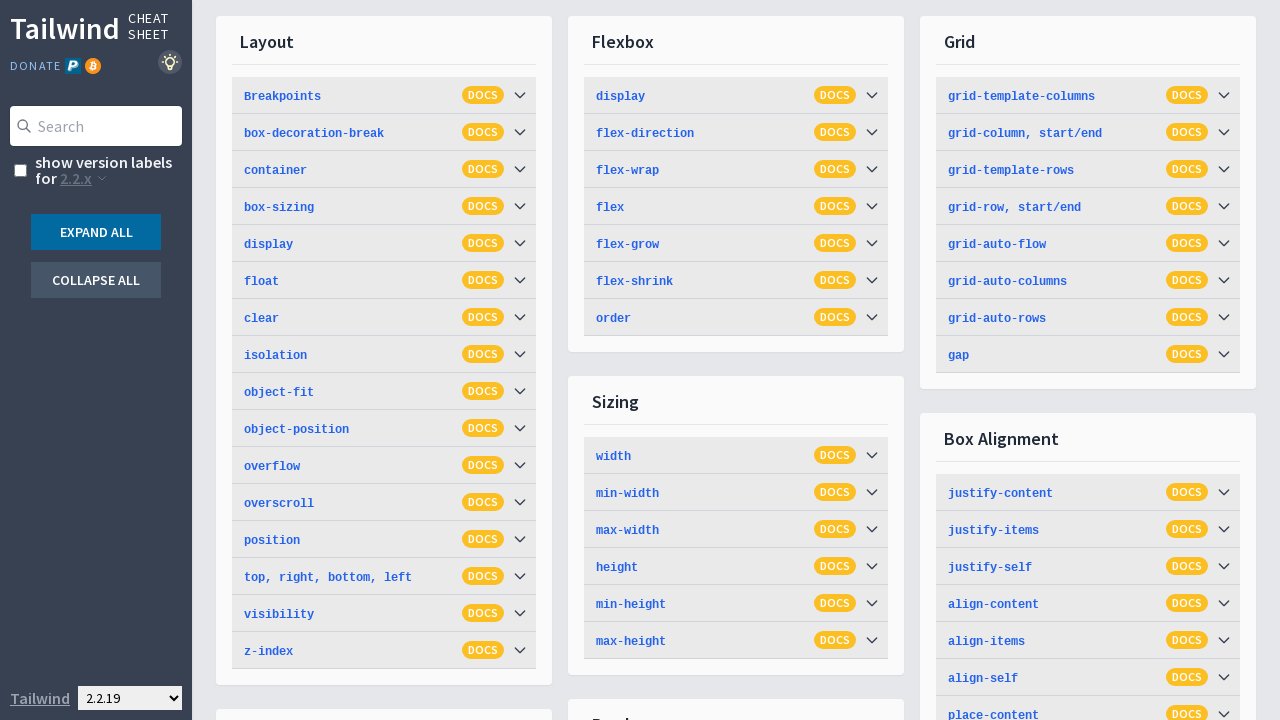

Clicked EXPAND ALL button to expand all sections at (96, 232) on button:has-text('EXPAND ALL')
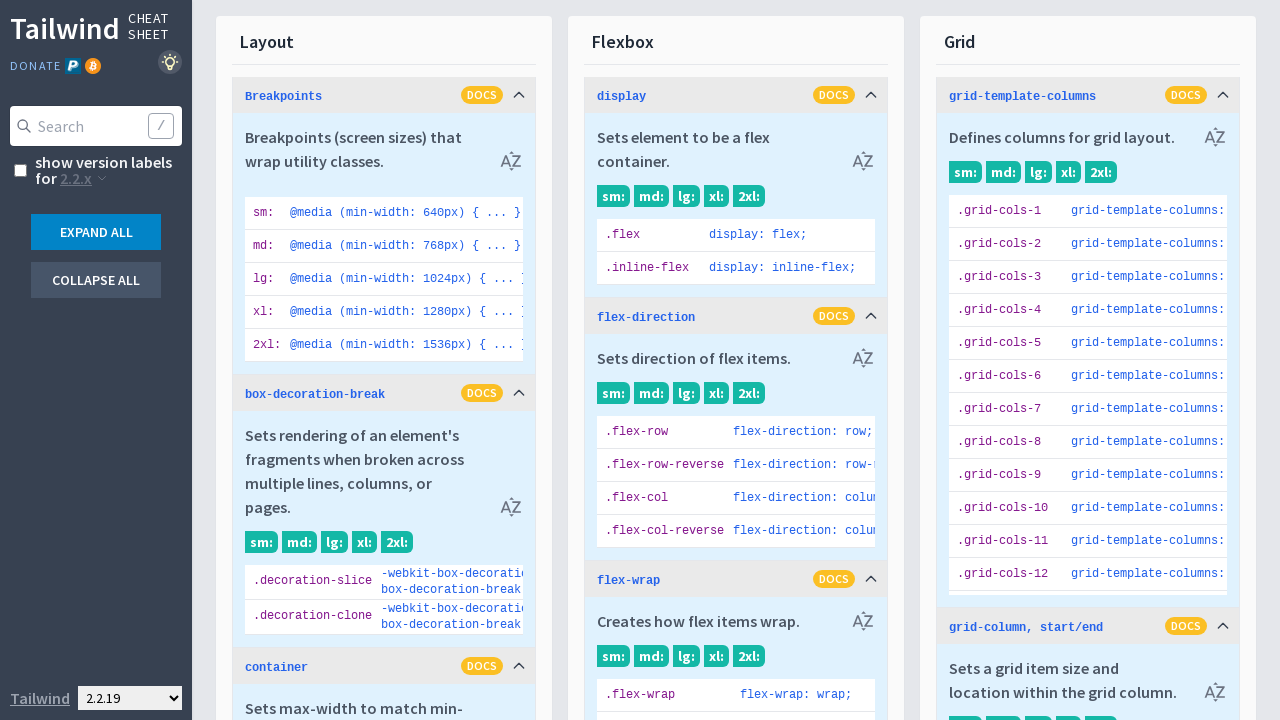

Waited for expanded content containers to become visible
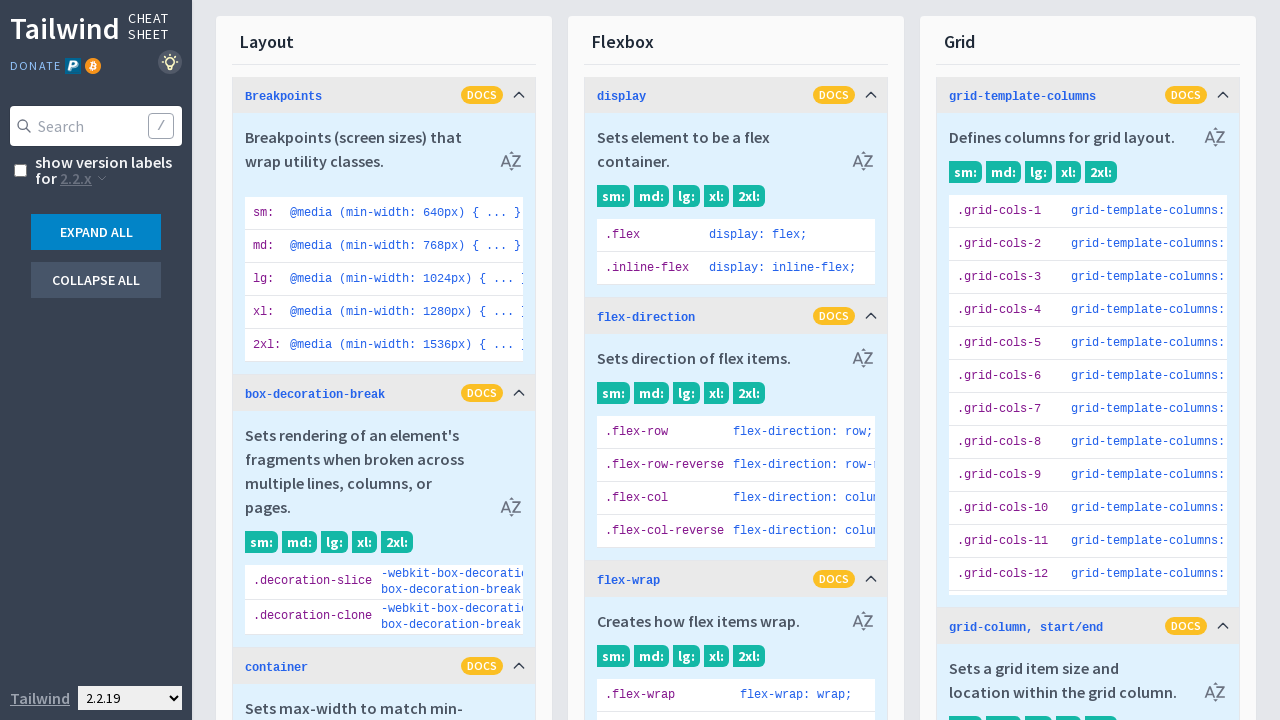

Verified category headers are visible after expansion
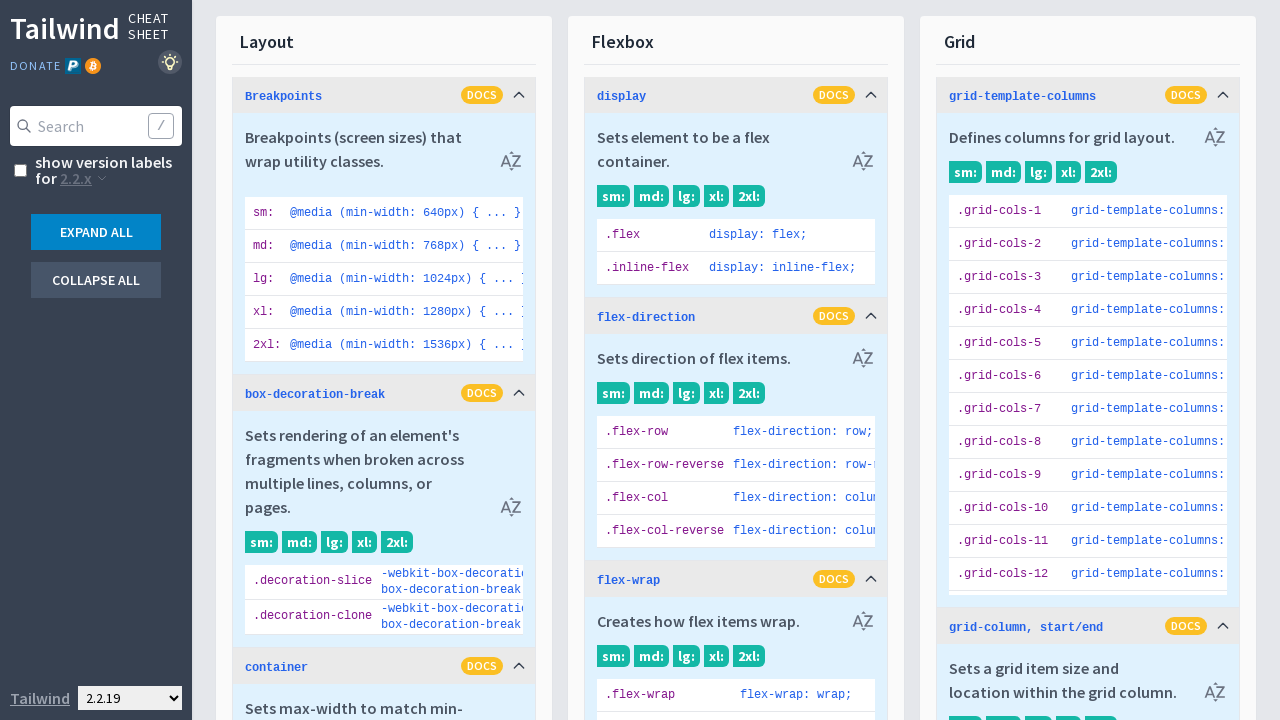

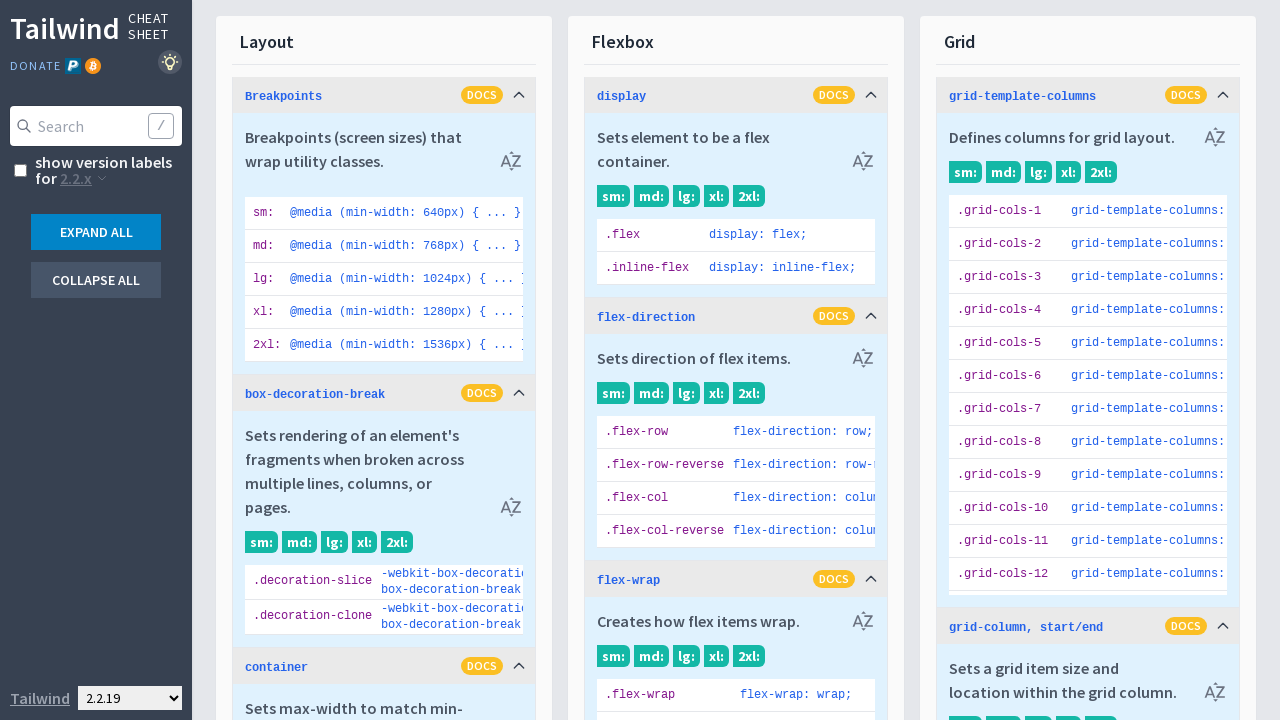